Simple test that navigates to the Automation Exercise homepage

Starting URL: https://www.automationexercise.com/

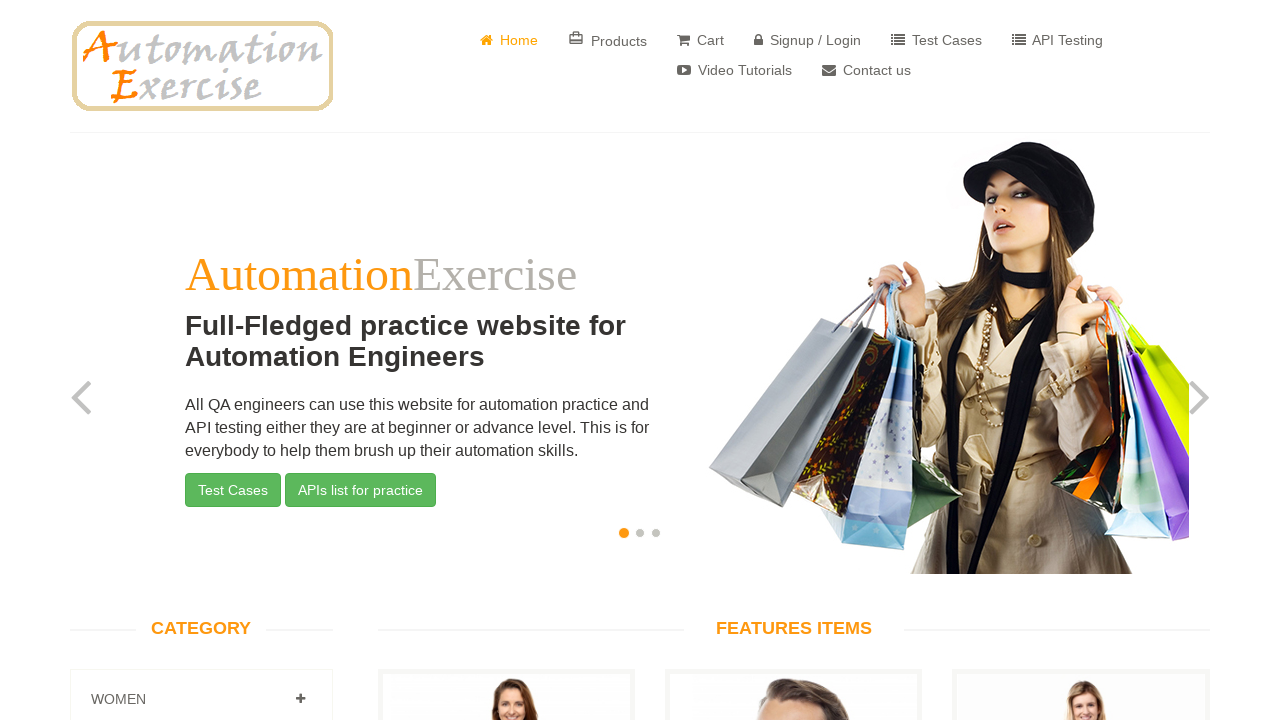

Automation Exercise homepage loaded successfully
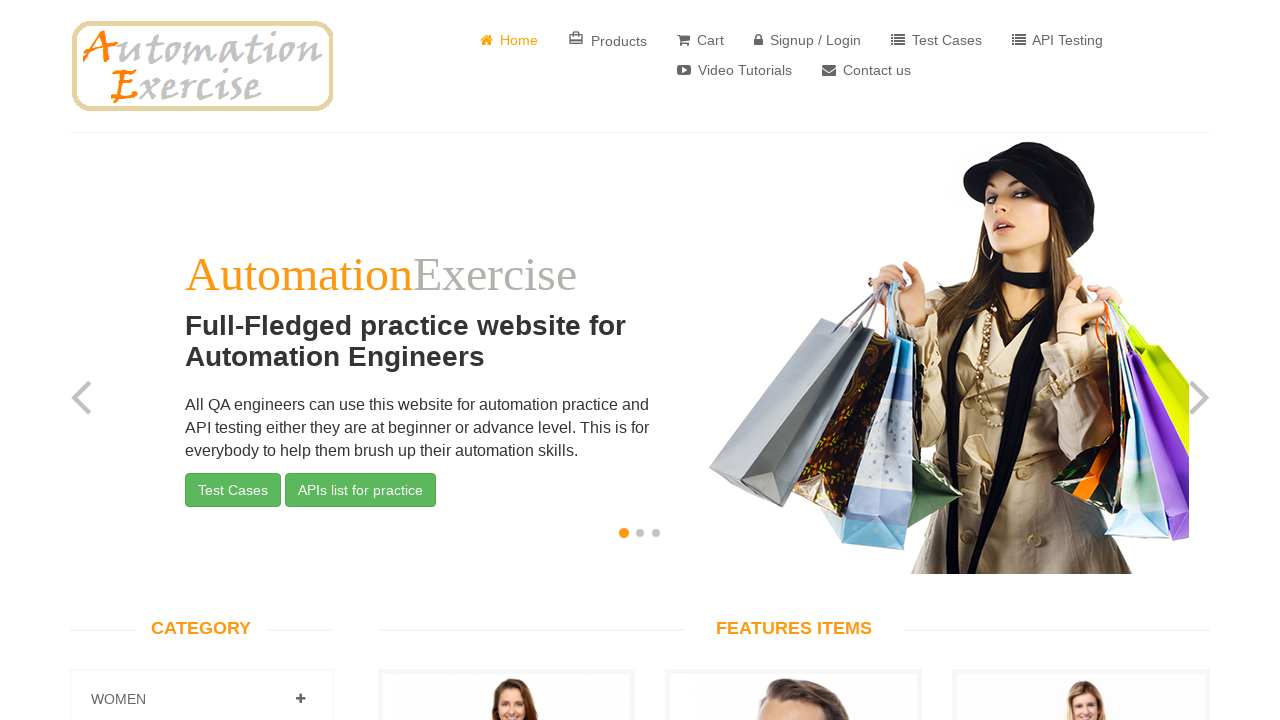

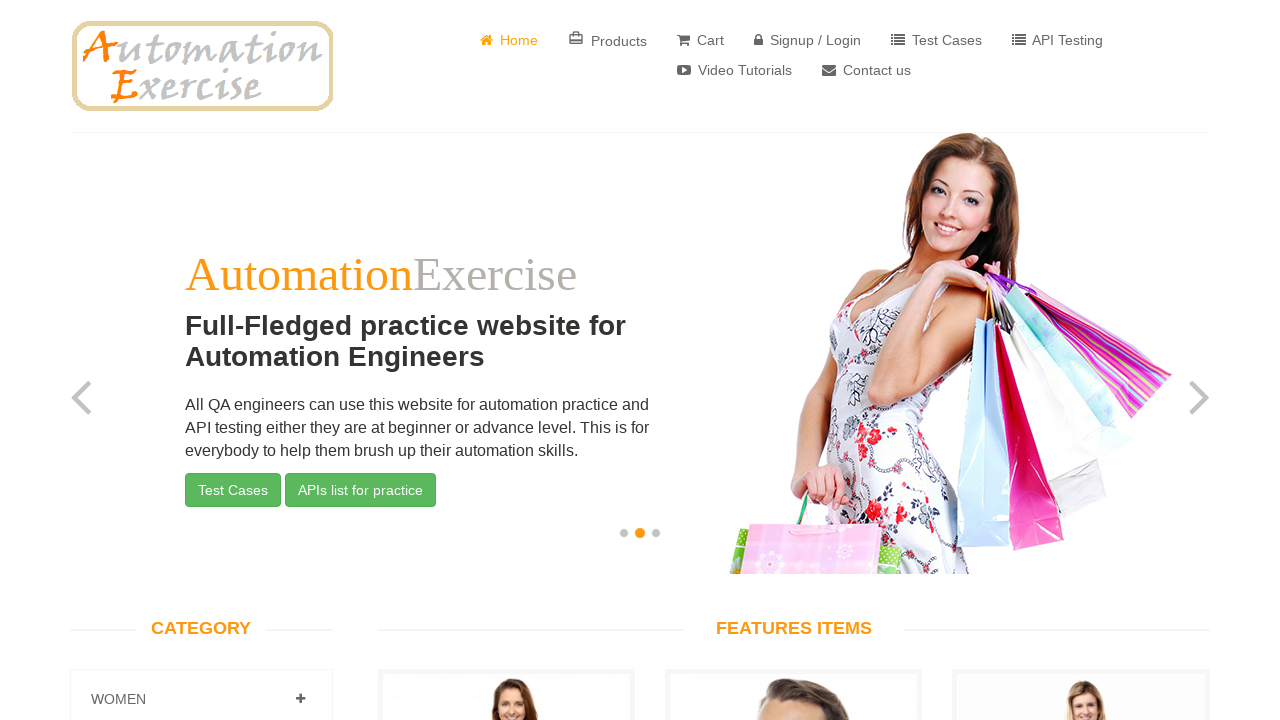